Tests adding todos from different URL routes (main, completed, active) in a TodoMVC application

Starting URL: http://todomvc.com/examples/typescript-angular

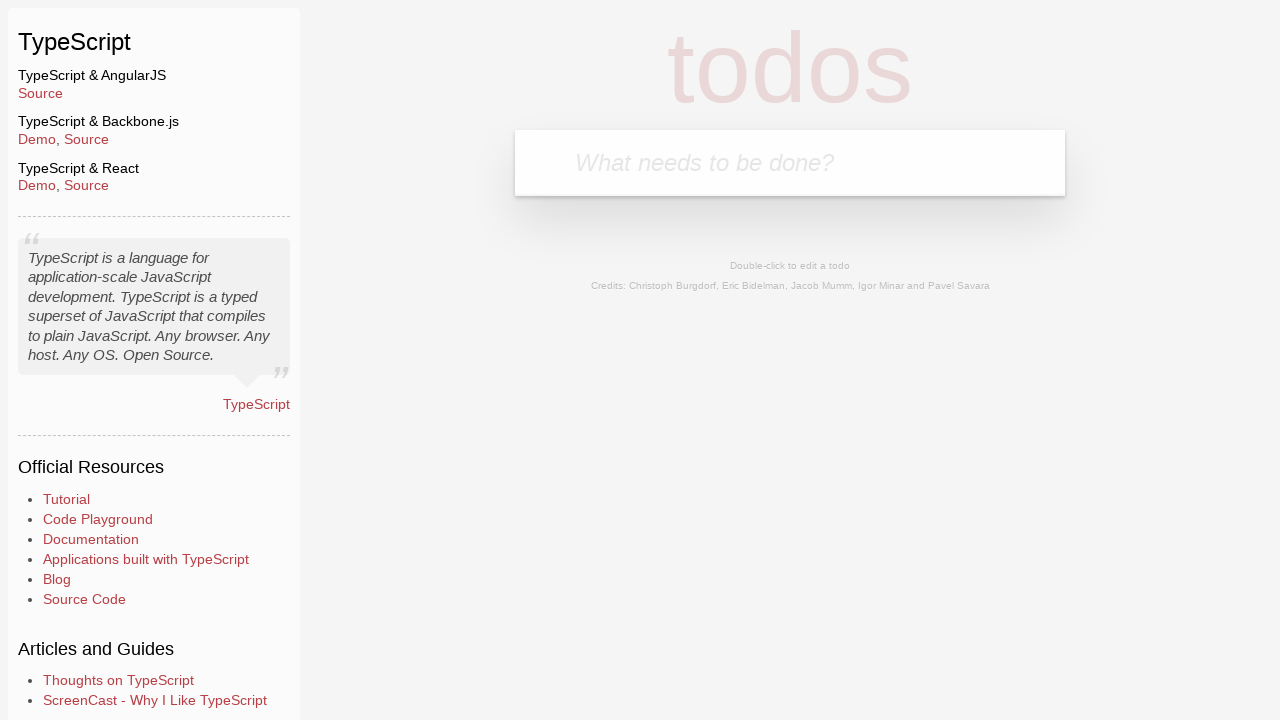

Filled input field with 'fromMain' on main page on body > section > header > form > input
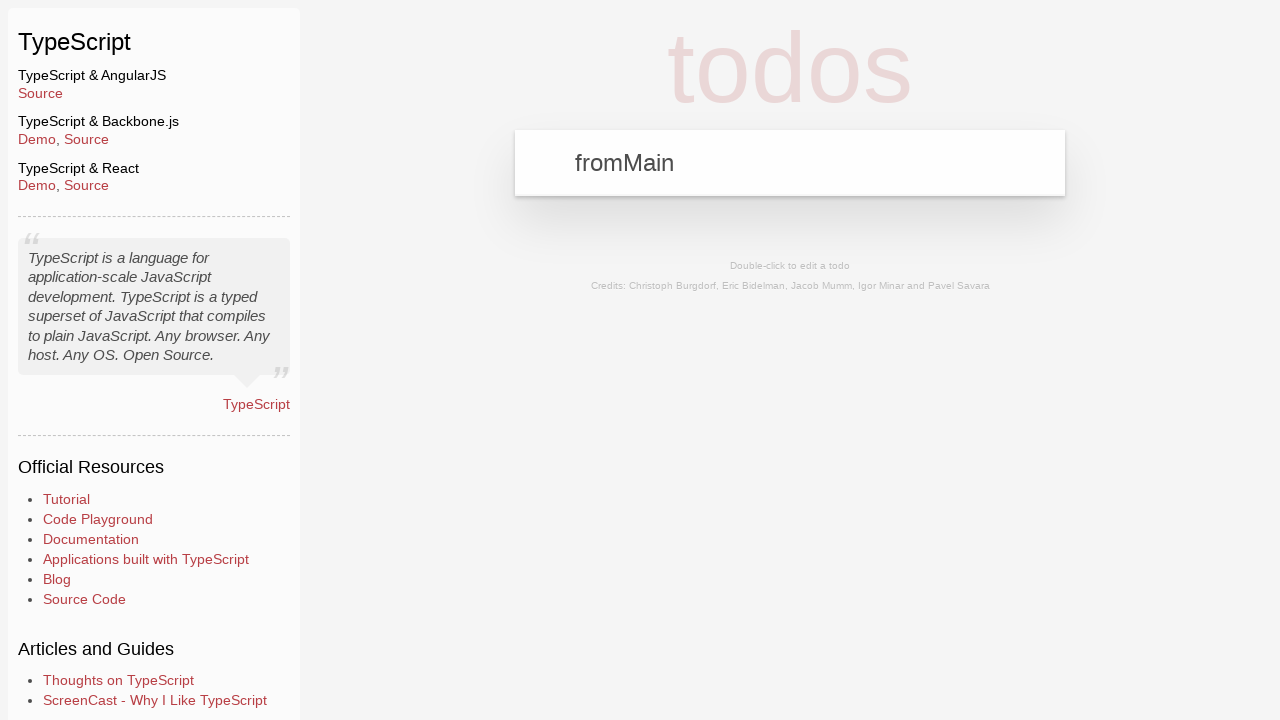

Pressed Enter to add 'fromMain' todo on body > section > header > form > input
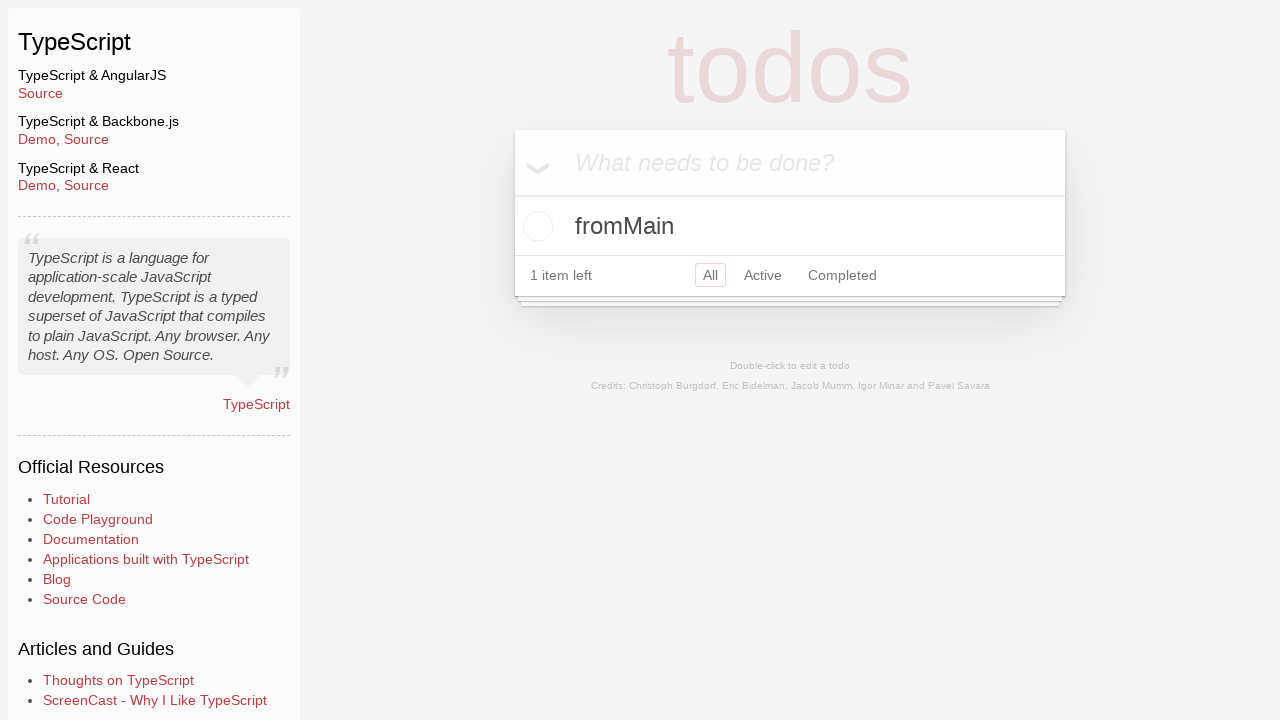

Navigated to completed todos view
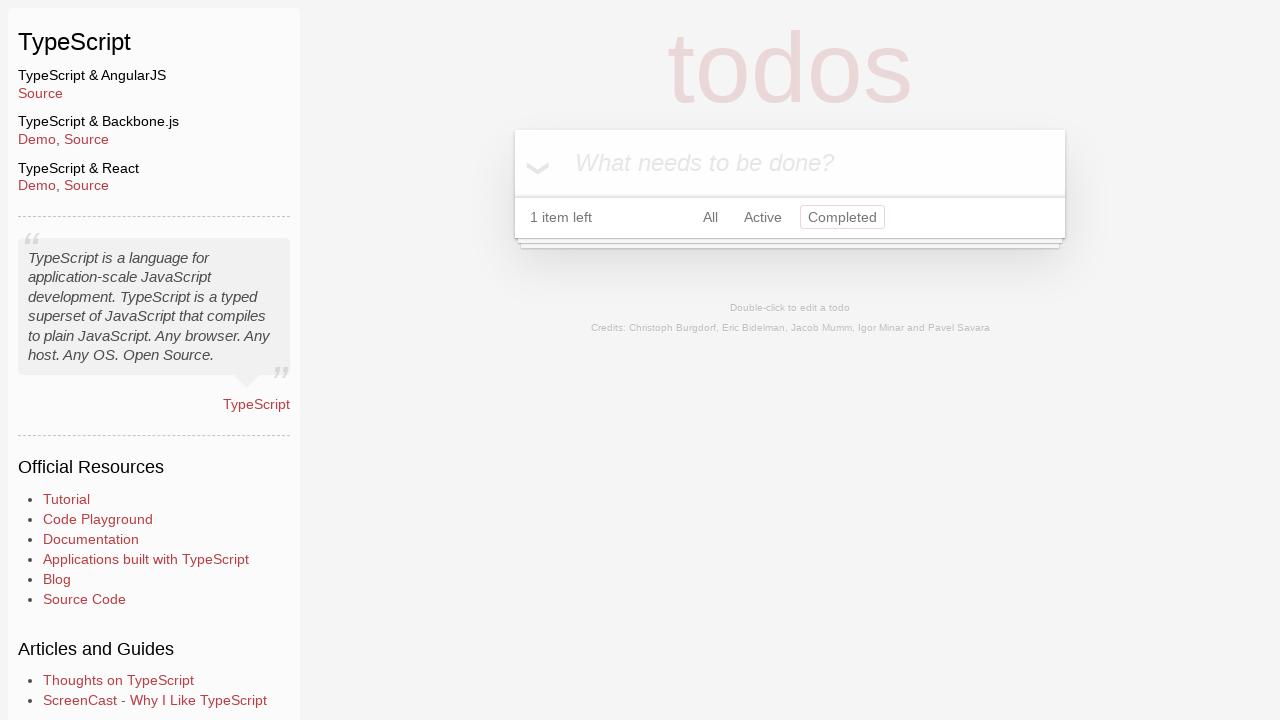

Filled input field with 'fromCompleted' on completed view on body > section > header > form > input
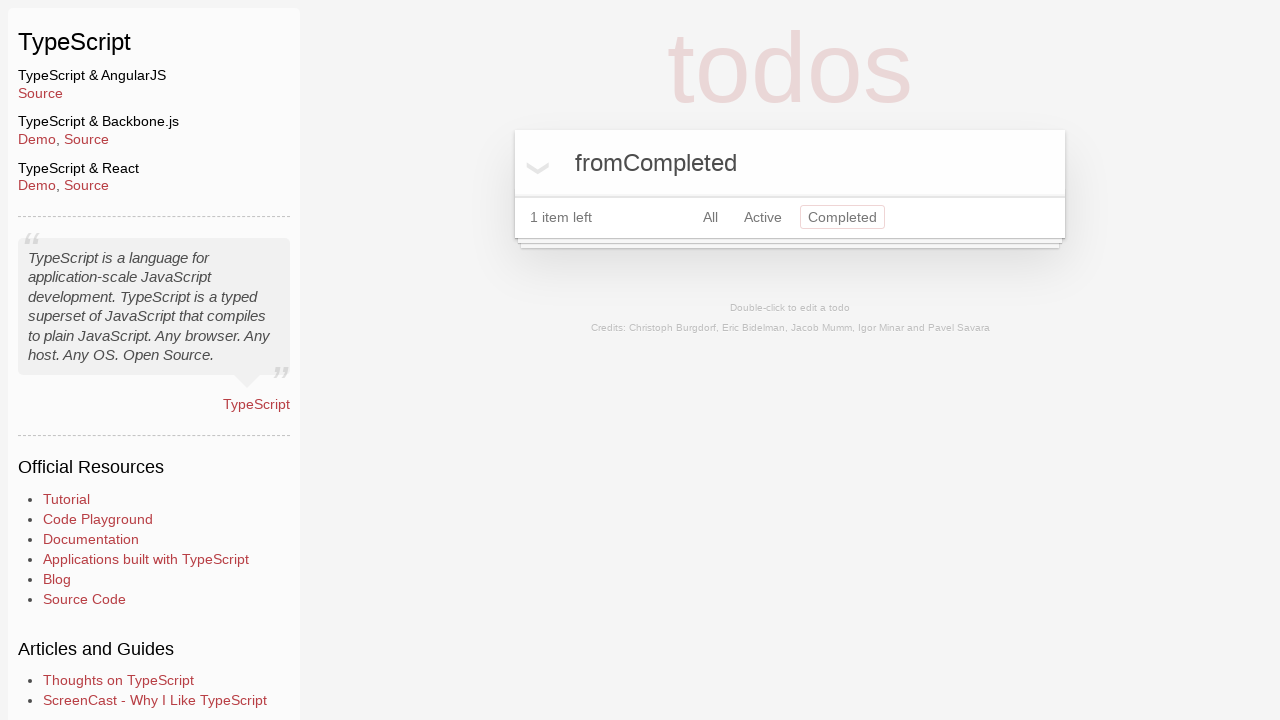

Pressed Enter to add 'fromCompleted' todo on body > section > header > form > input
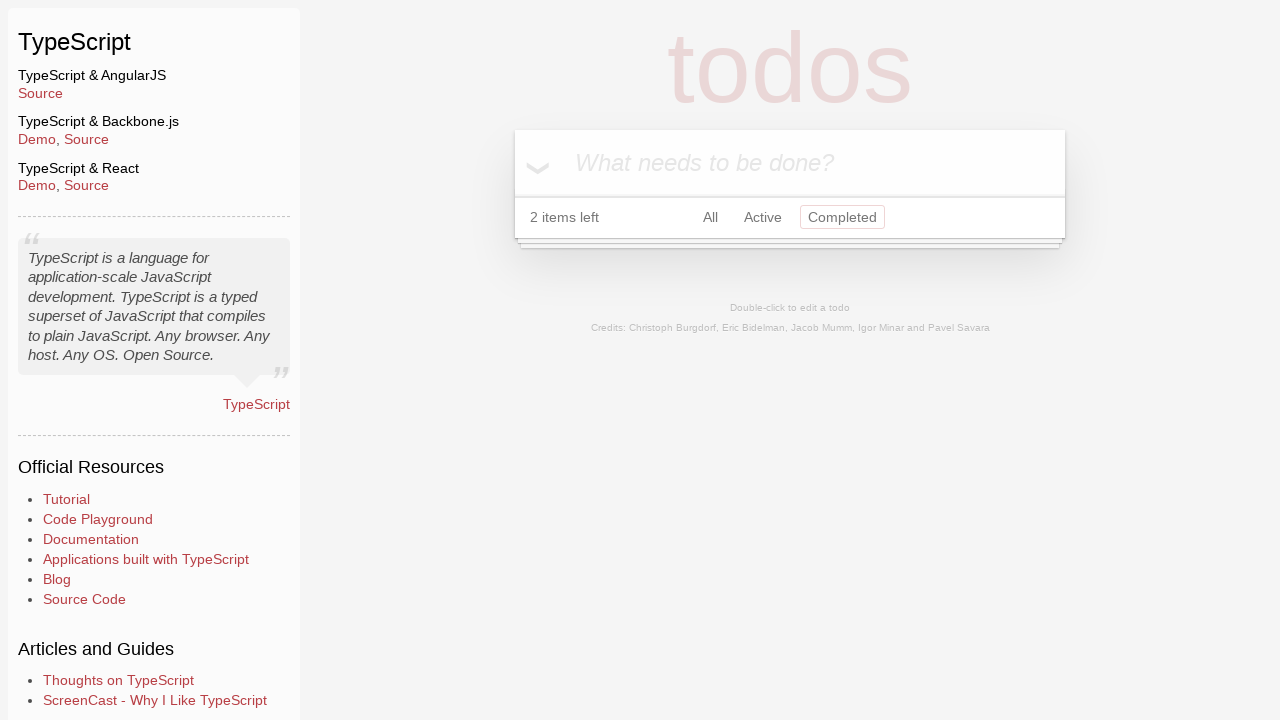

Navigated to active todos view
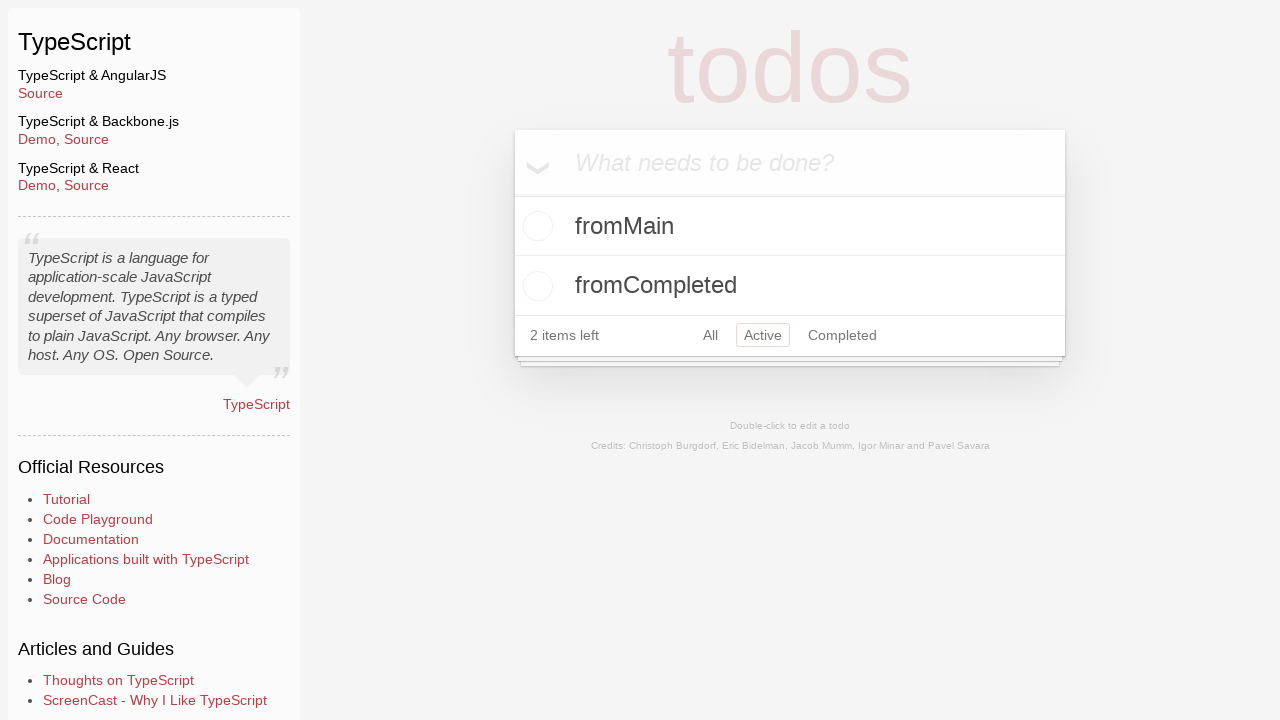

Filled input field with 'fromActive' on active view on body > section > header > form > input
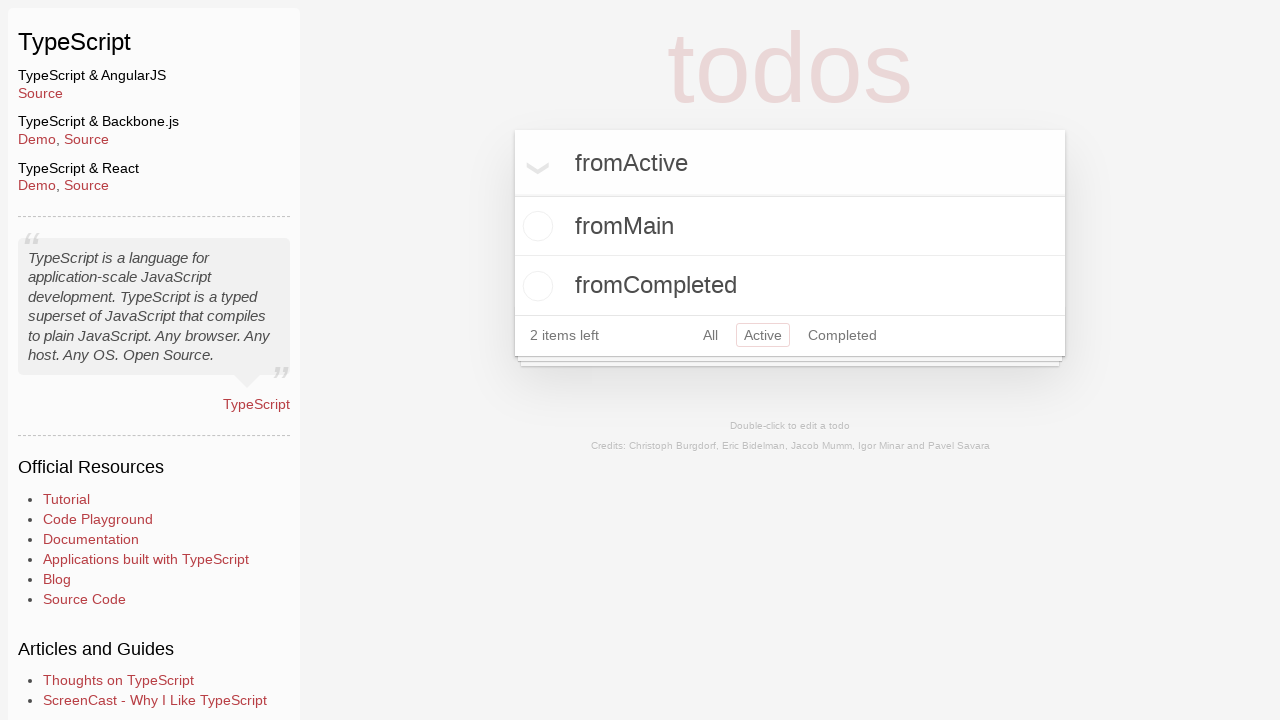

Pressed Enter to add 'fromActive' todo on body > section > header > form > input
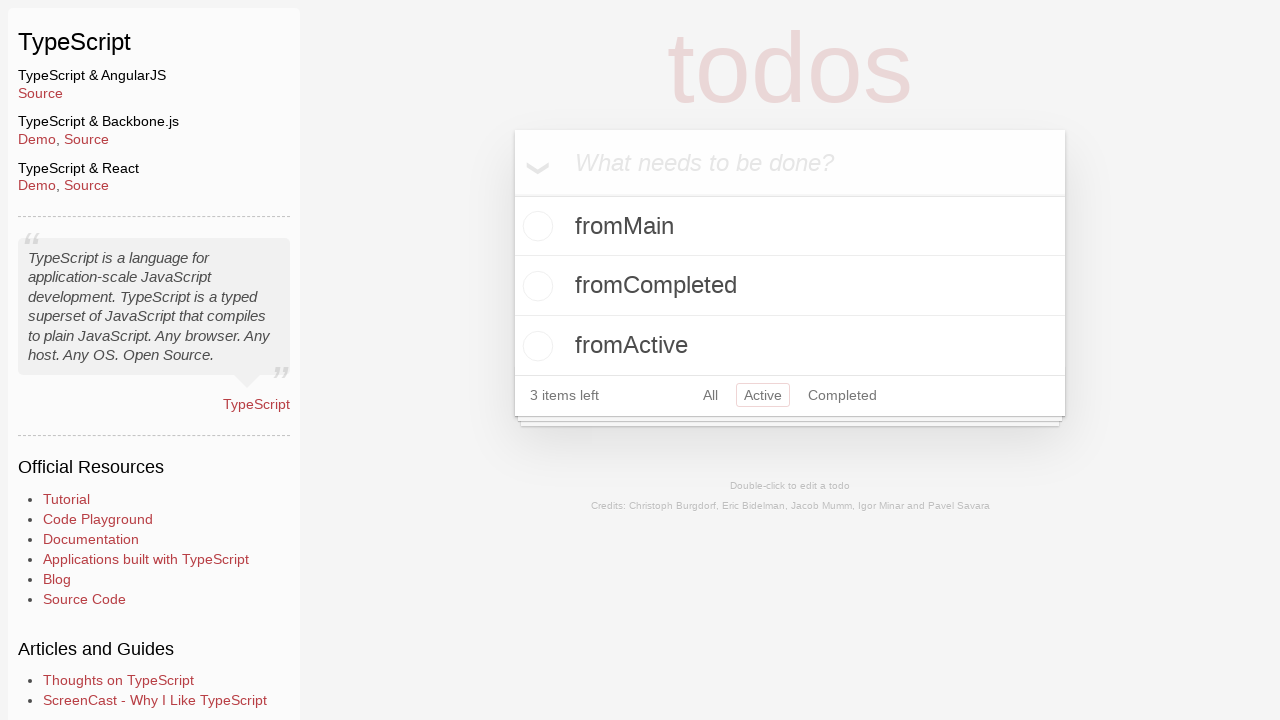

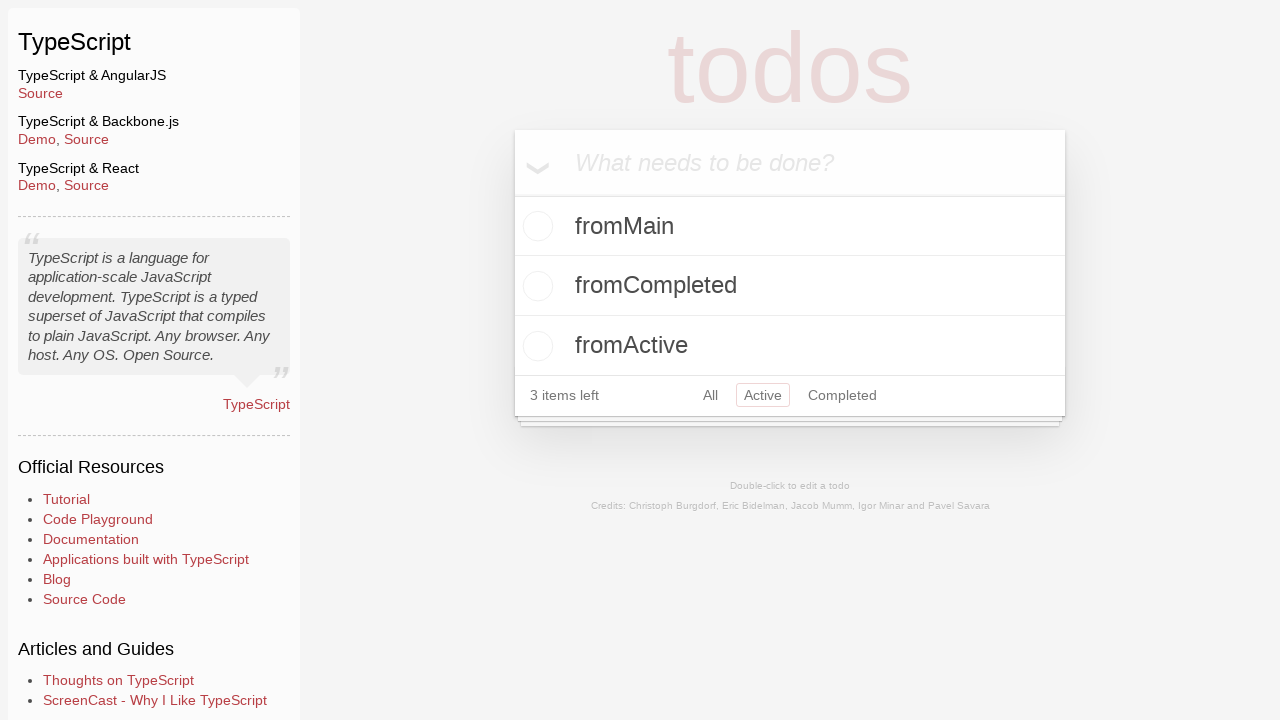